Tests keyboard actions on a text comparison website by typing text in the first textarea, selecting all text (Ctrl+A), copying it (Ctrl+C), tabbing to the second textarea, and pasting the text (Ctrl+V).

Starting URL: https://text-compare.com/

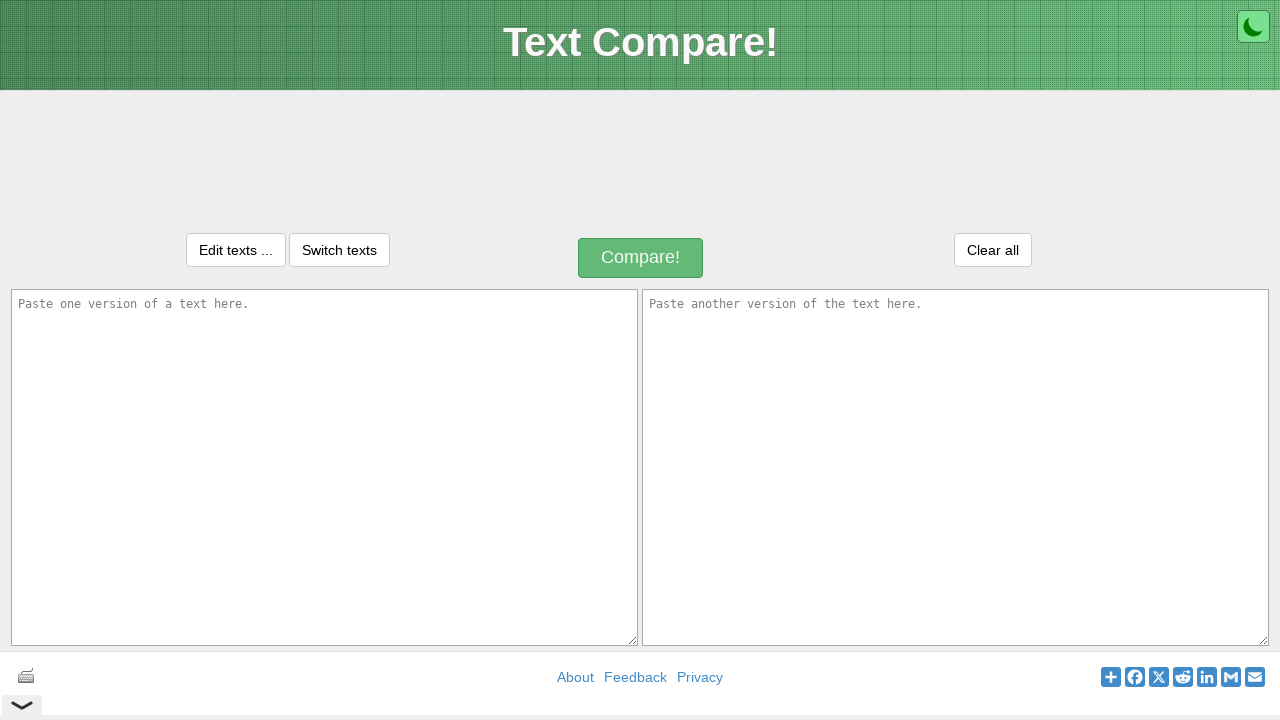

Waited for first textarea to load
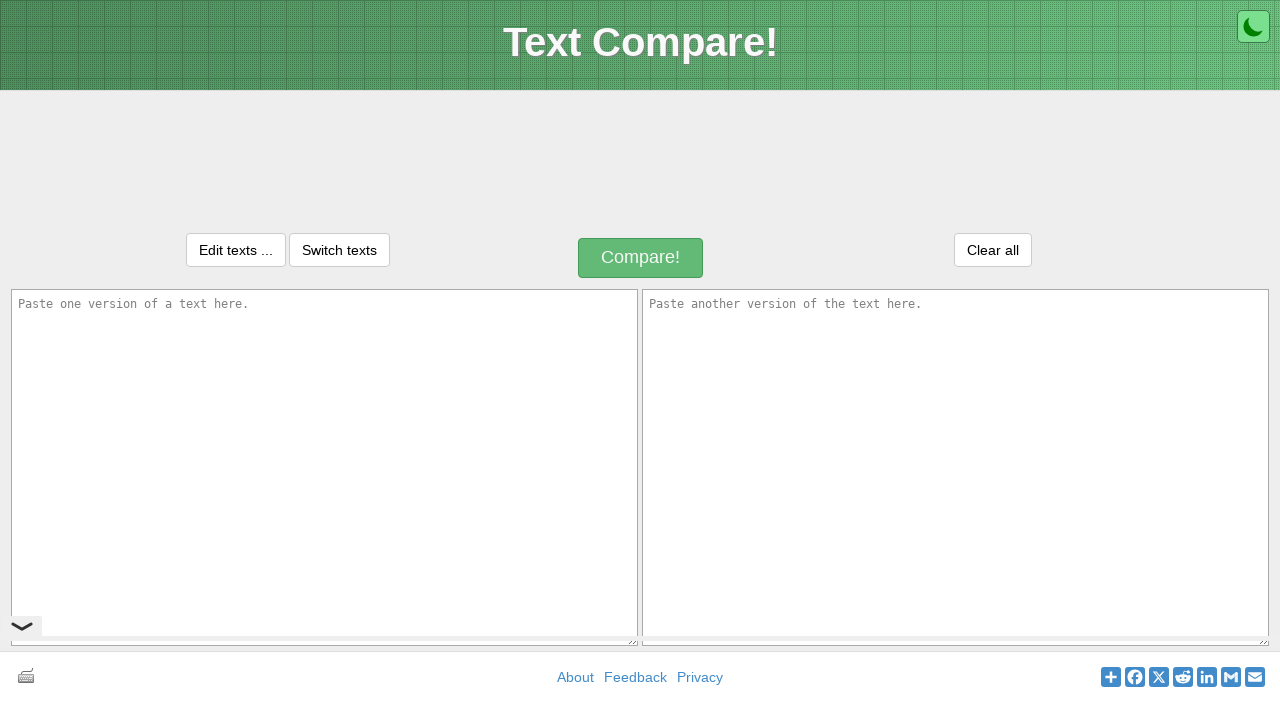

Filled first textarea with 'hello there' on (//textarea[@class='inputText'])[1]
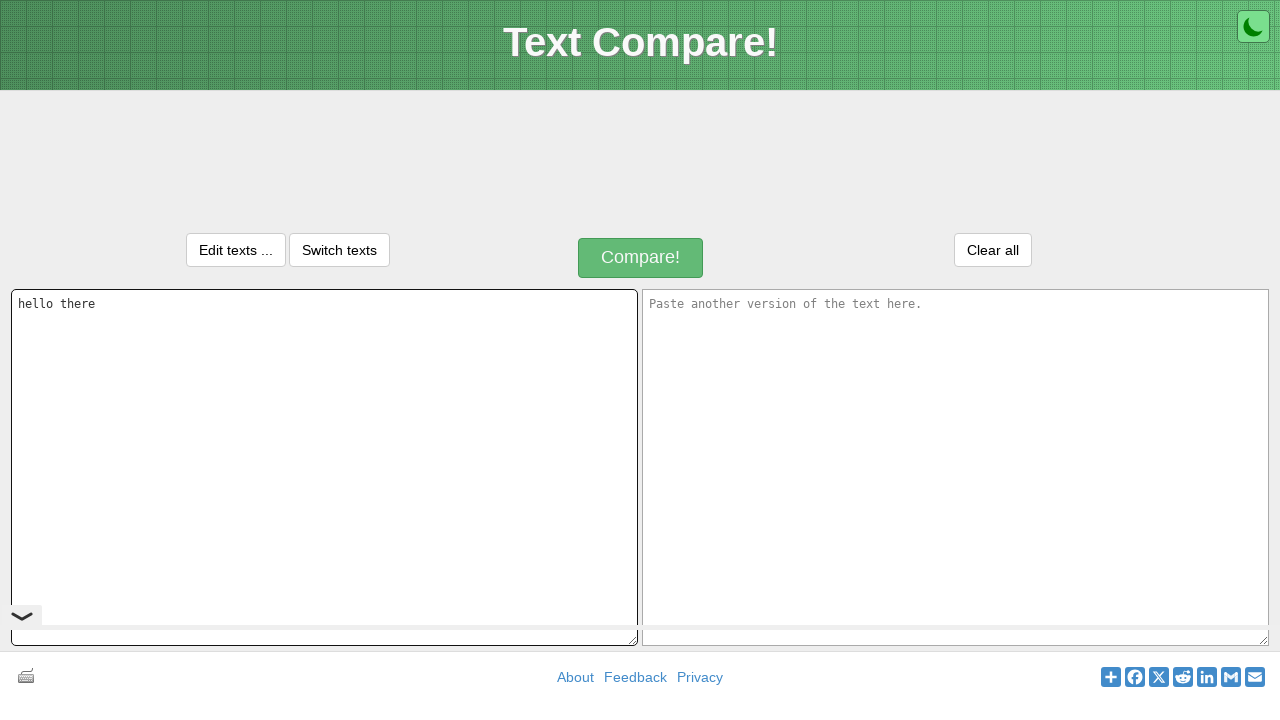

Clicked on first textarea to focus it at (324, 467) on (//textarea[@class='inputText'])[1]
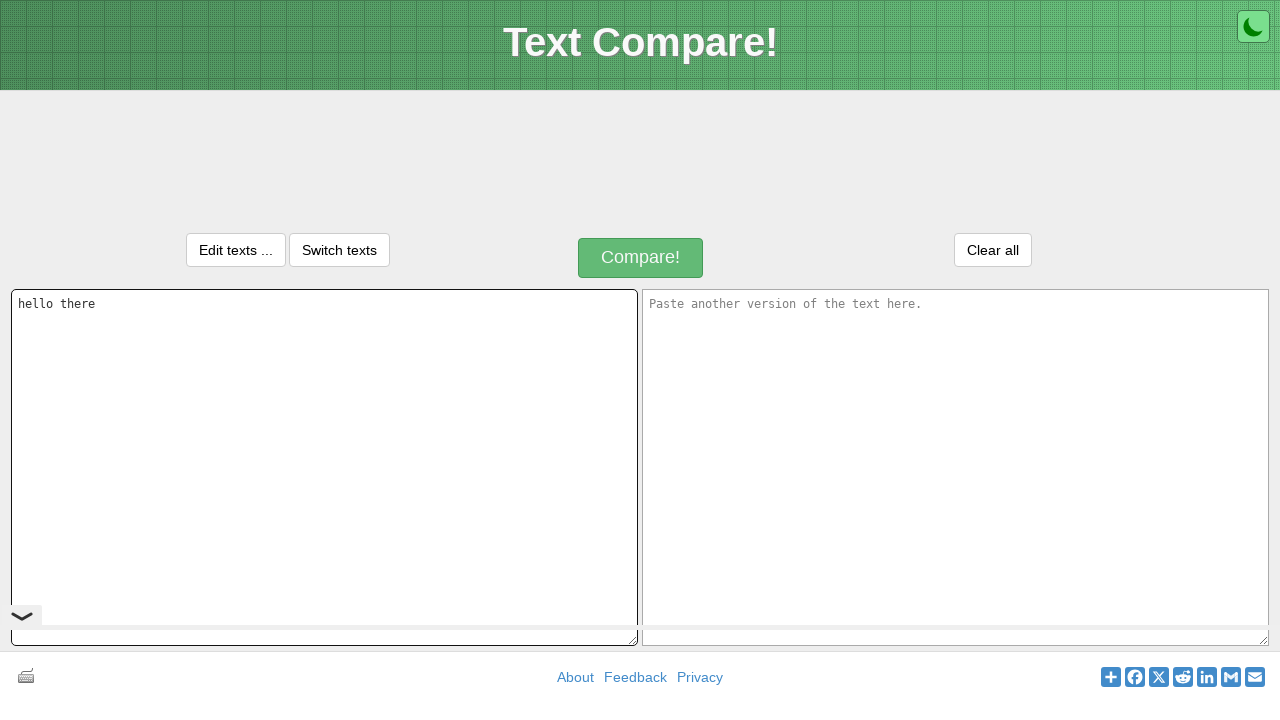

Selected all text in first textarea using Ctrl+A
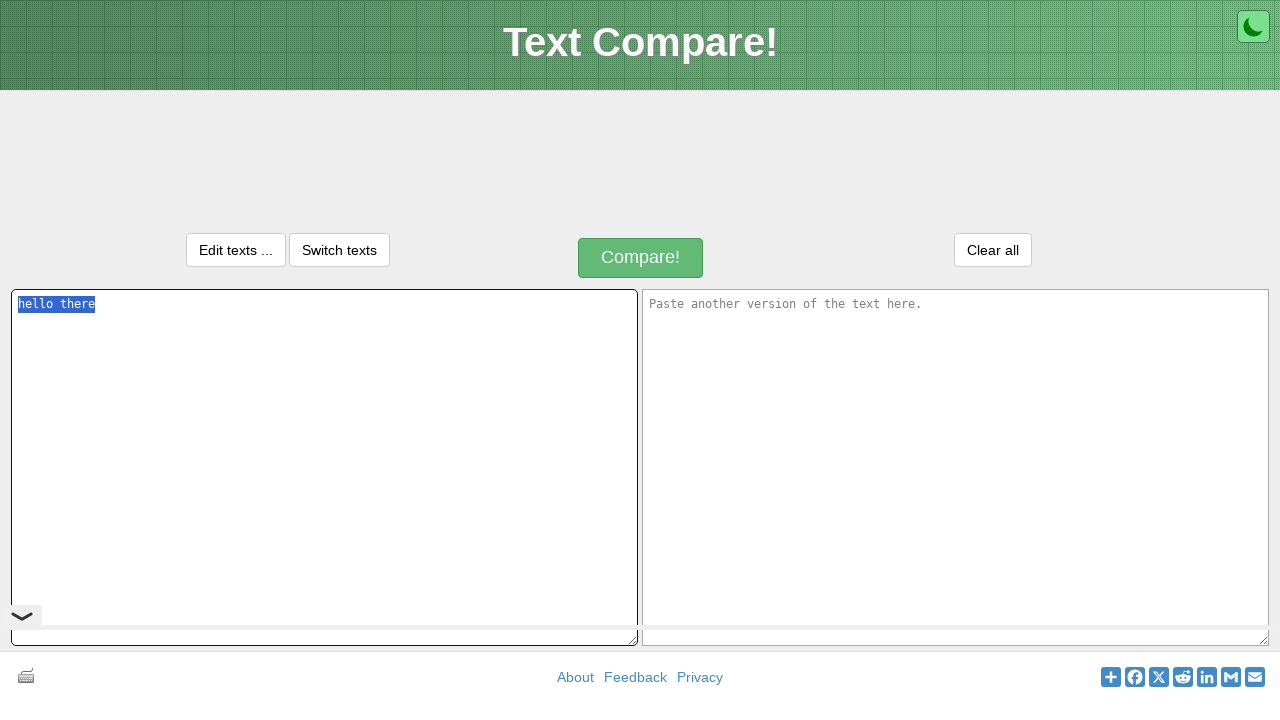

Copied selected text using Ctrl+C
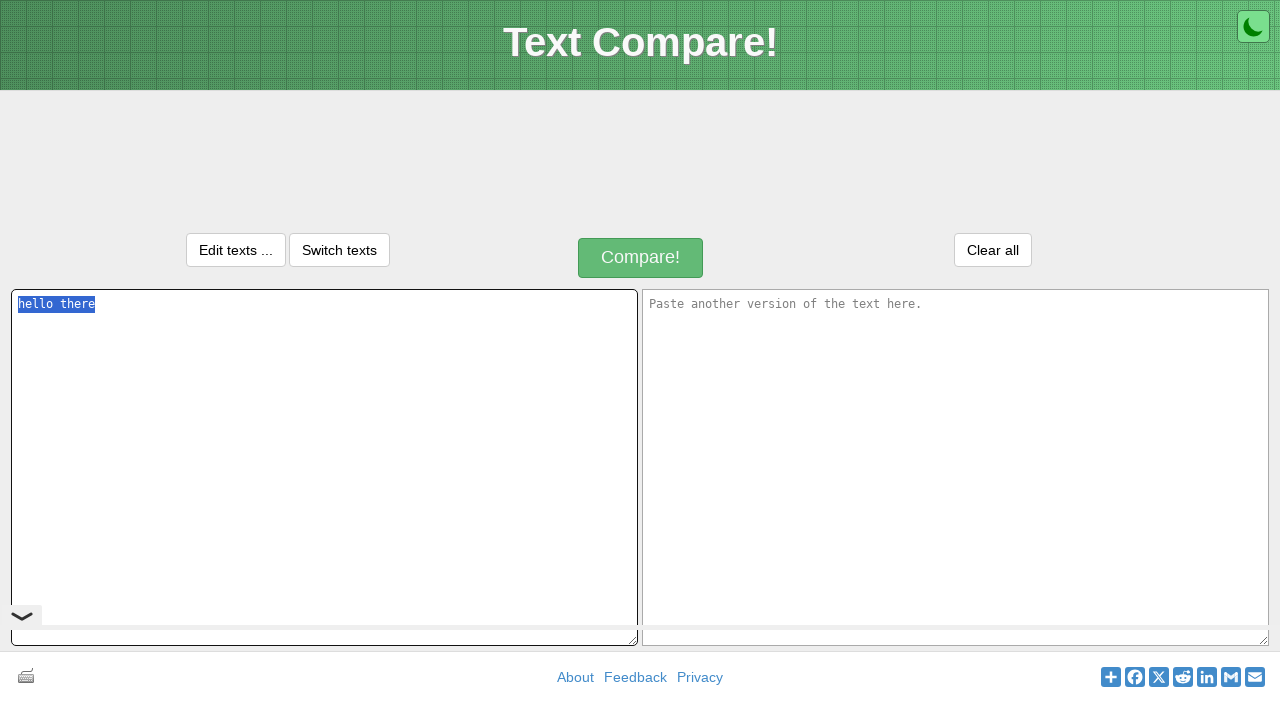

Tabbed to second textarea field
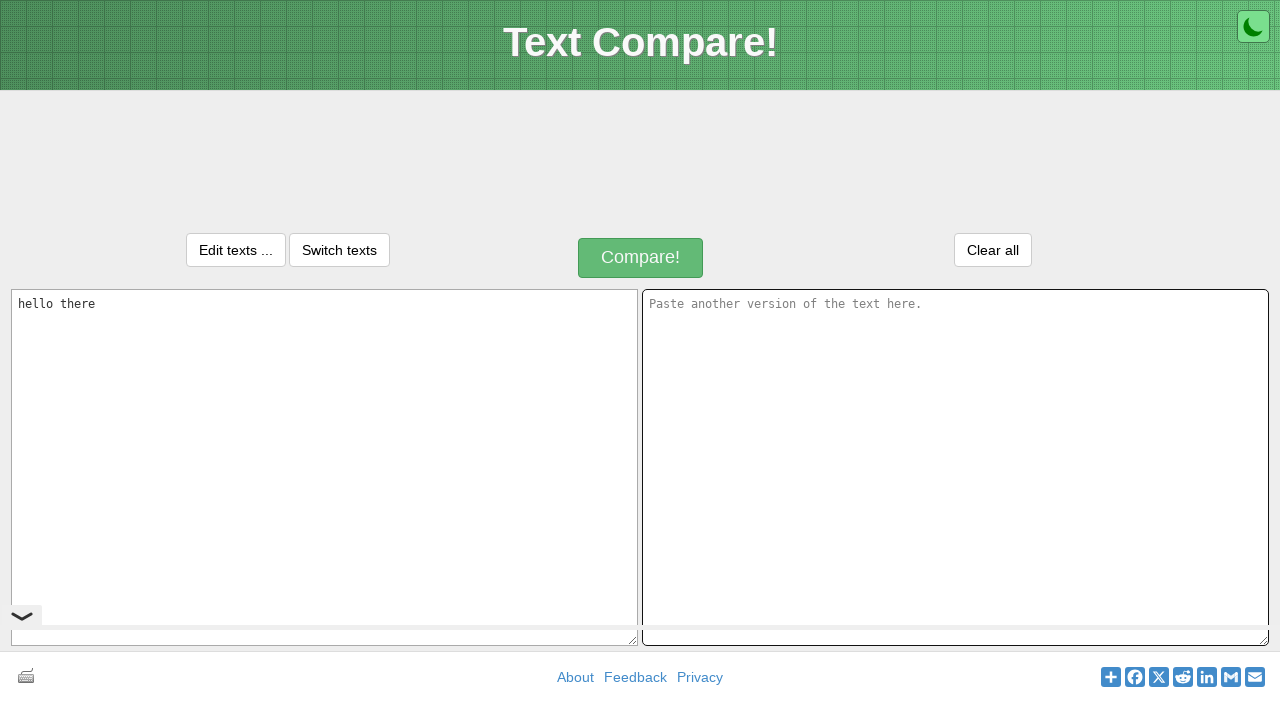

Pasted text into second textarea using Ctrl+V
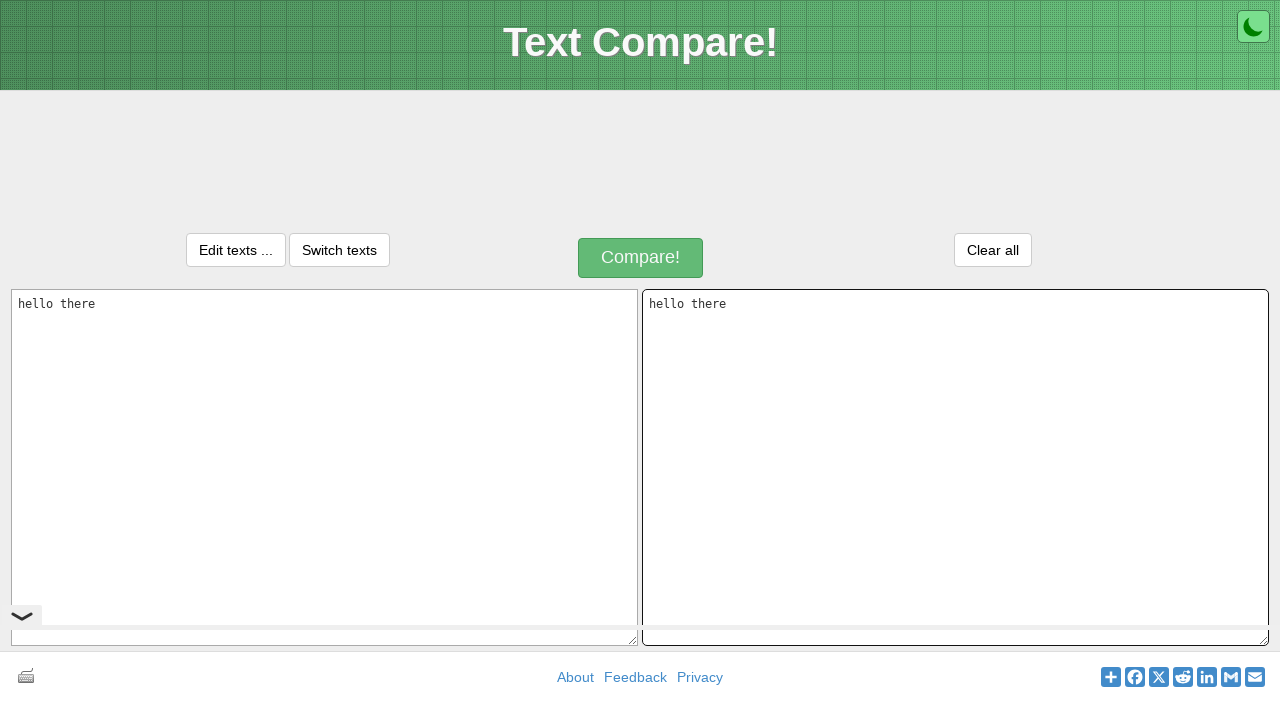

Waited 1 second to see the pasted result
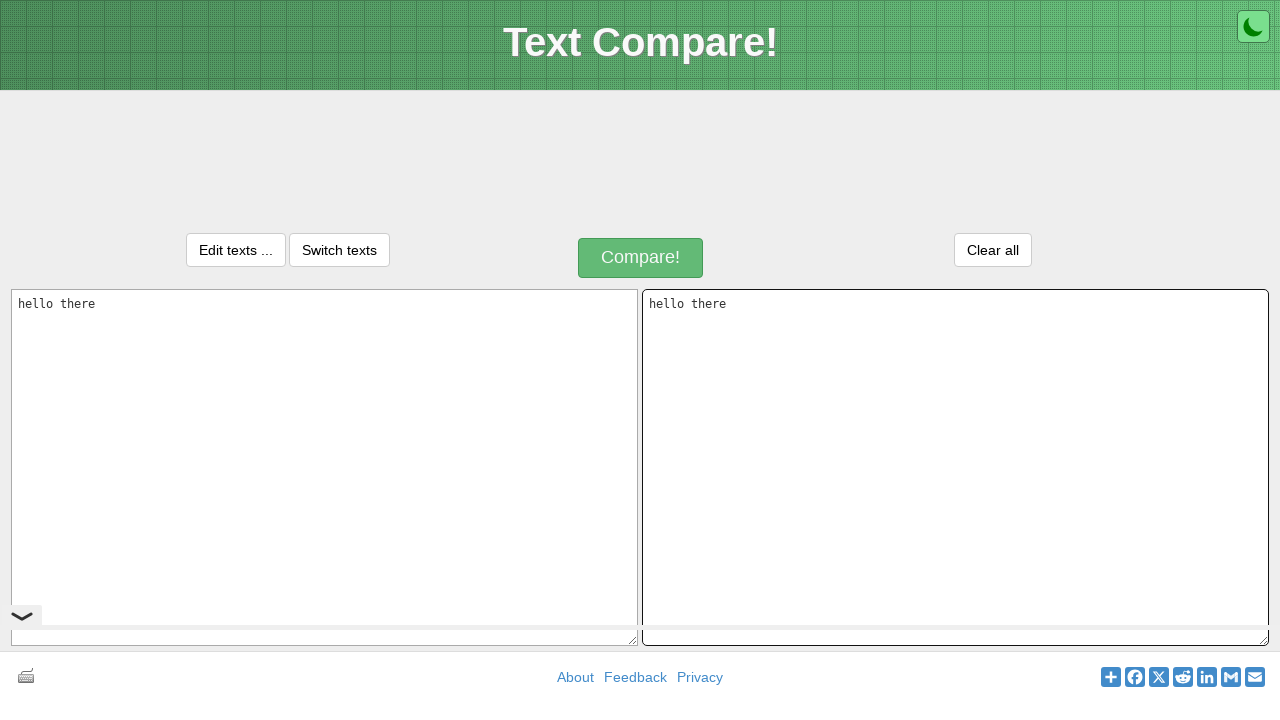

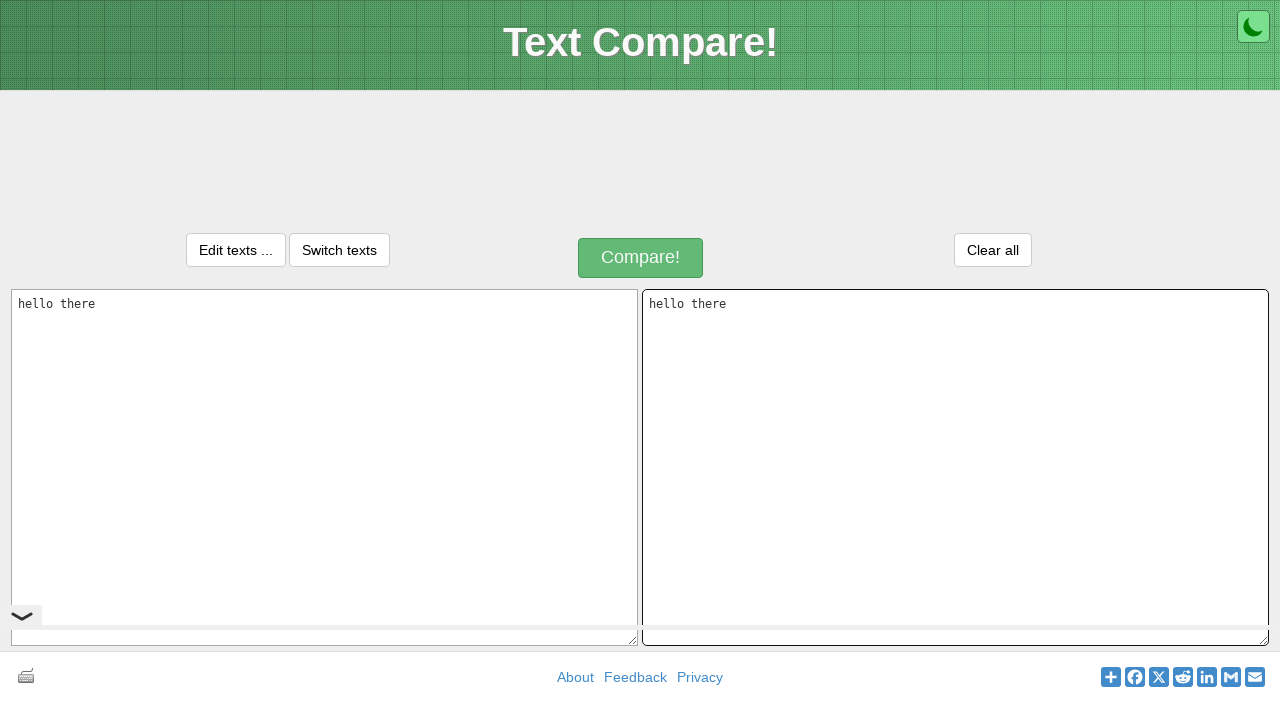